Tests browser tab switching functionality by clicking a link that opens a new window, switching to the new tab, closing it, and returning to the original tab

Starting URL: https://the-internet.herokuapp.com/windows

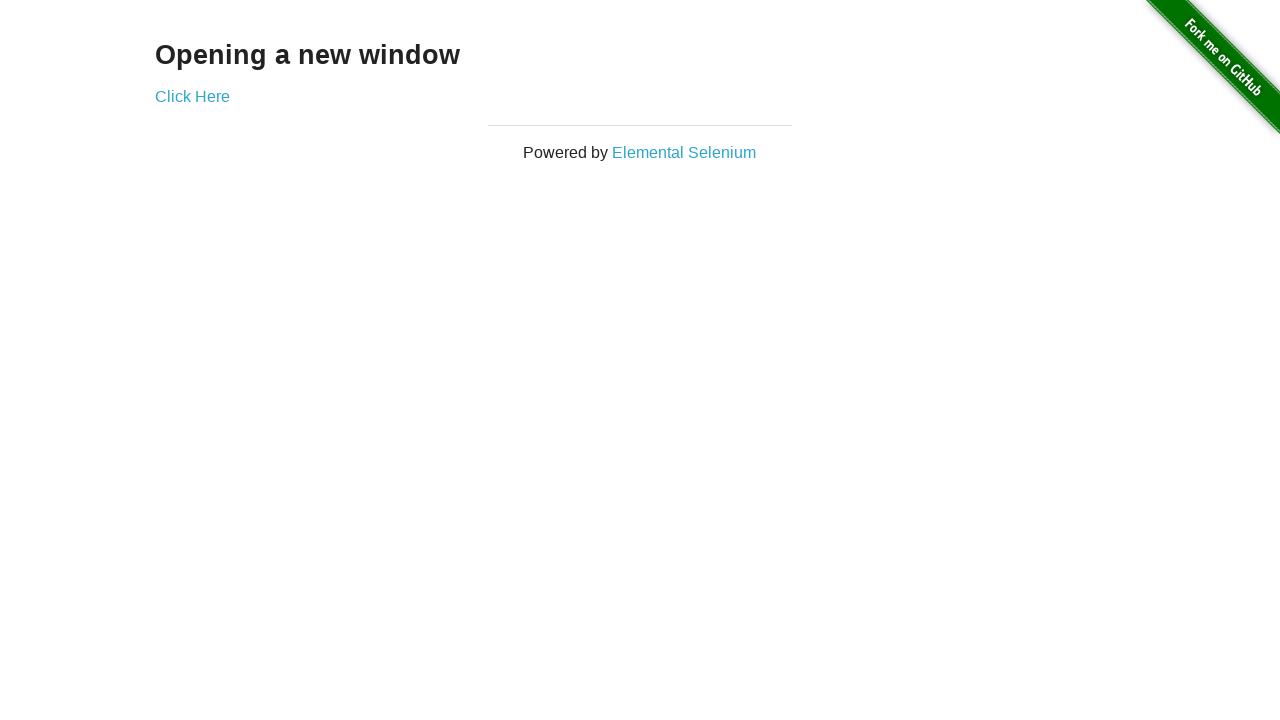

Navigated to the windows test page
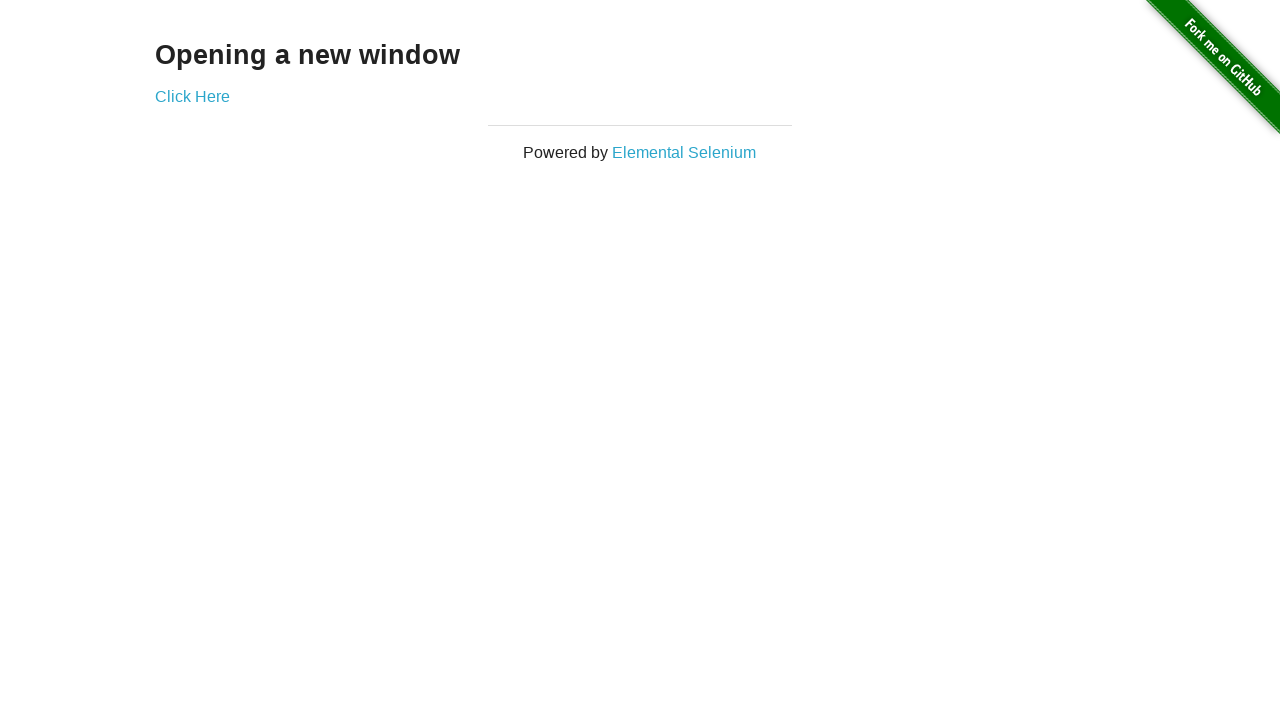

Clicked the link to open a new window at (192, 96) on a[href*='new']
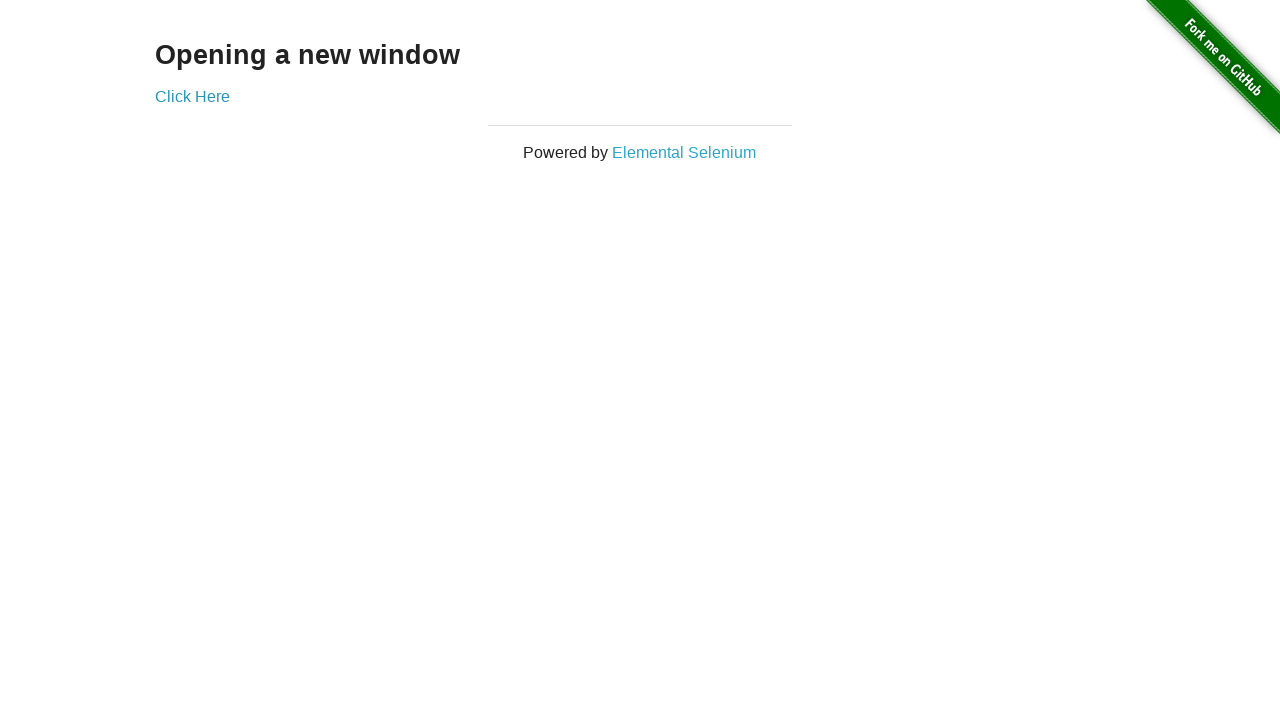

Waited for new window to open
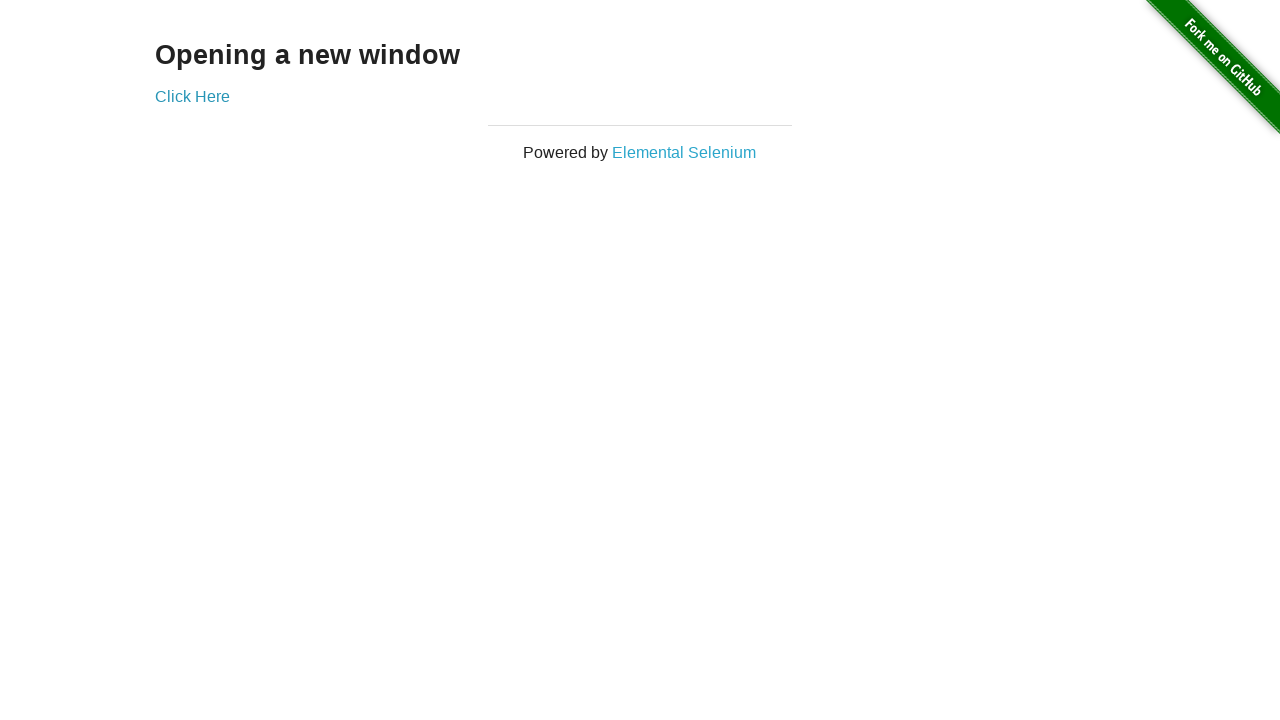

Retrieved list of all open pages/tabs
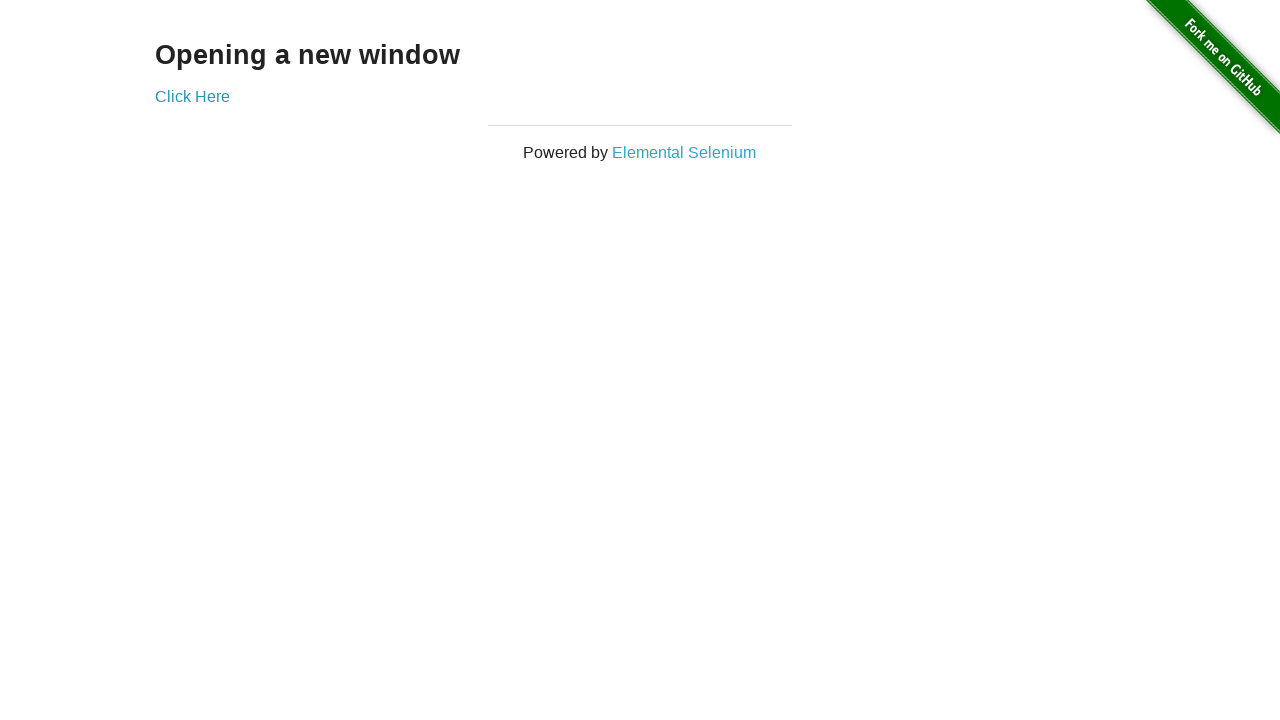

Switched to the newly opened tab
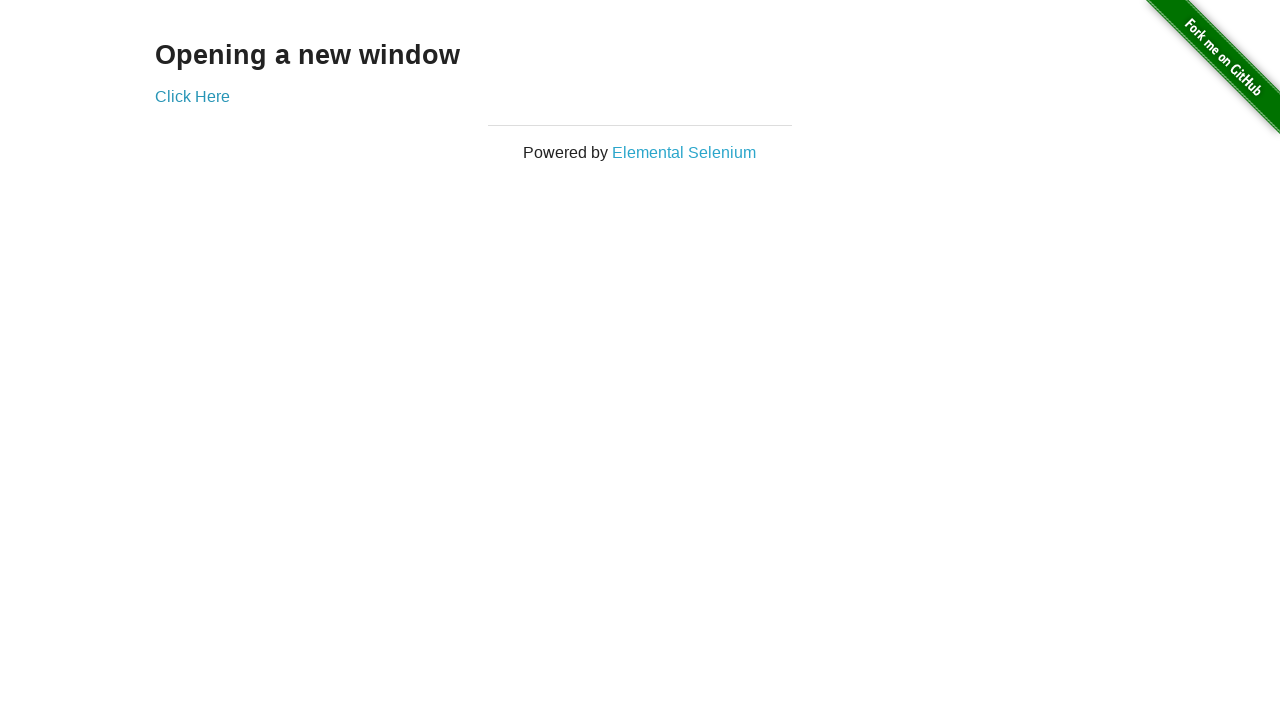

Closed the new tab
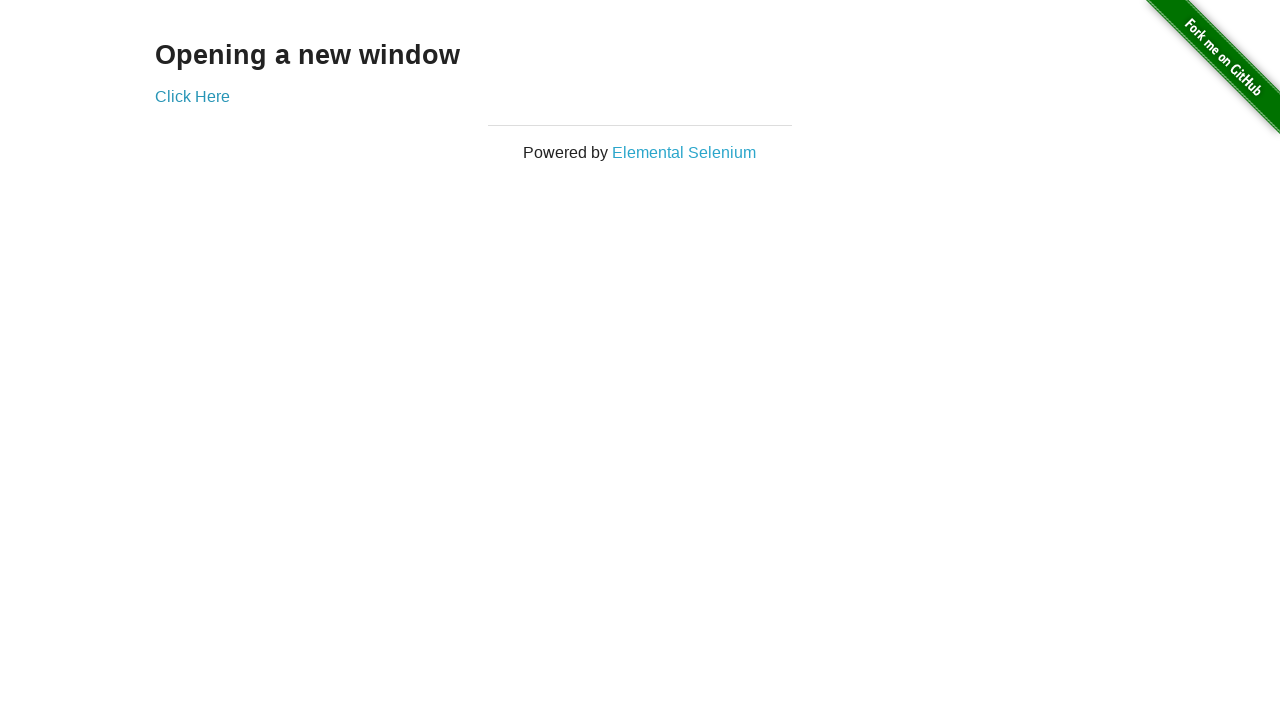

Verified return to original tab by confirming the link element is present
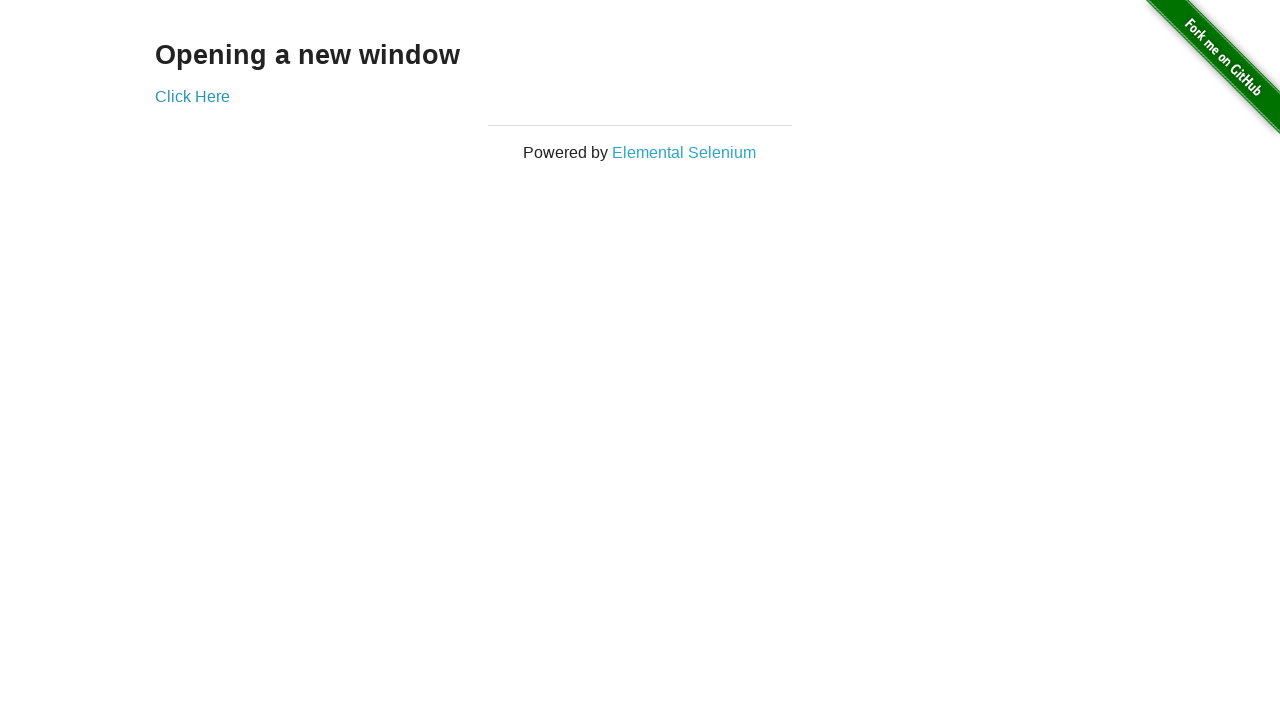

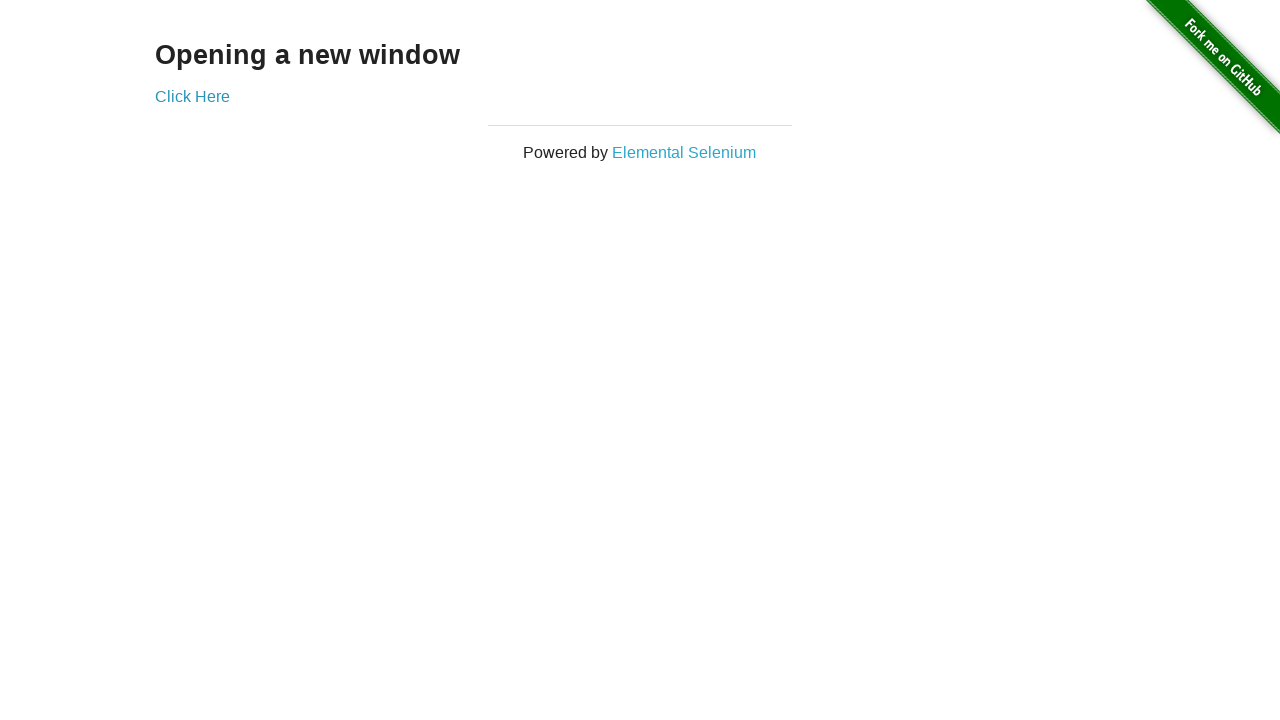